Tests various click actions including single click, right-click (context click), and double-click on different button elements on a demo page.

Starting URL: http://sahitest.com/demo/clicks.htm

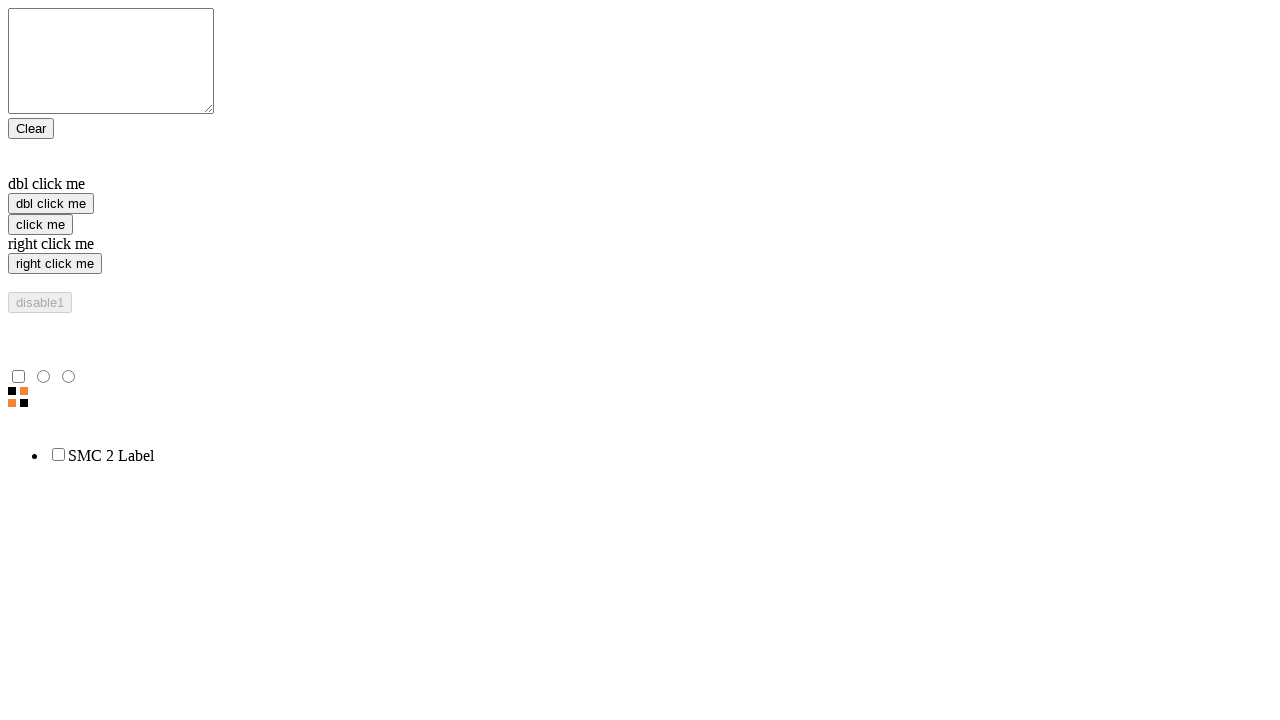

Located single click button element
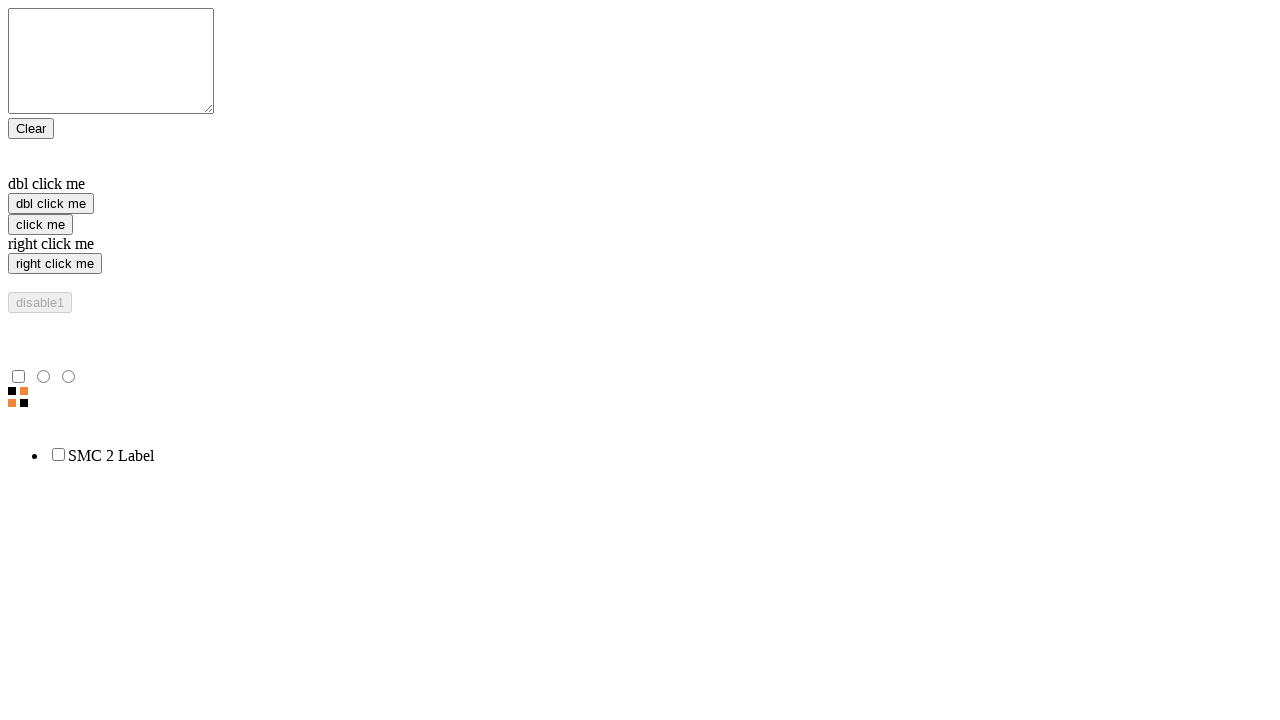

Located double-click button element
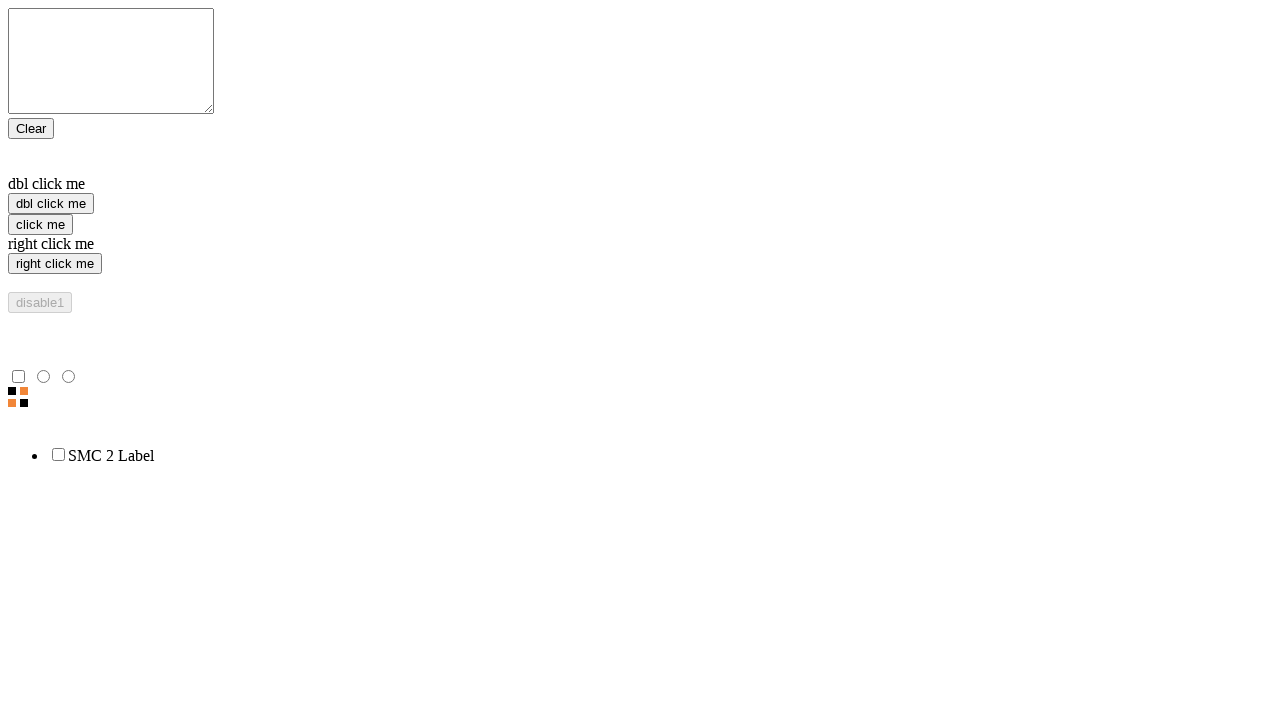

Located right-click button element
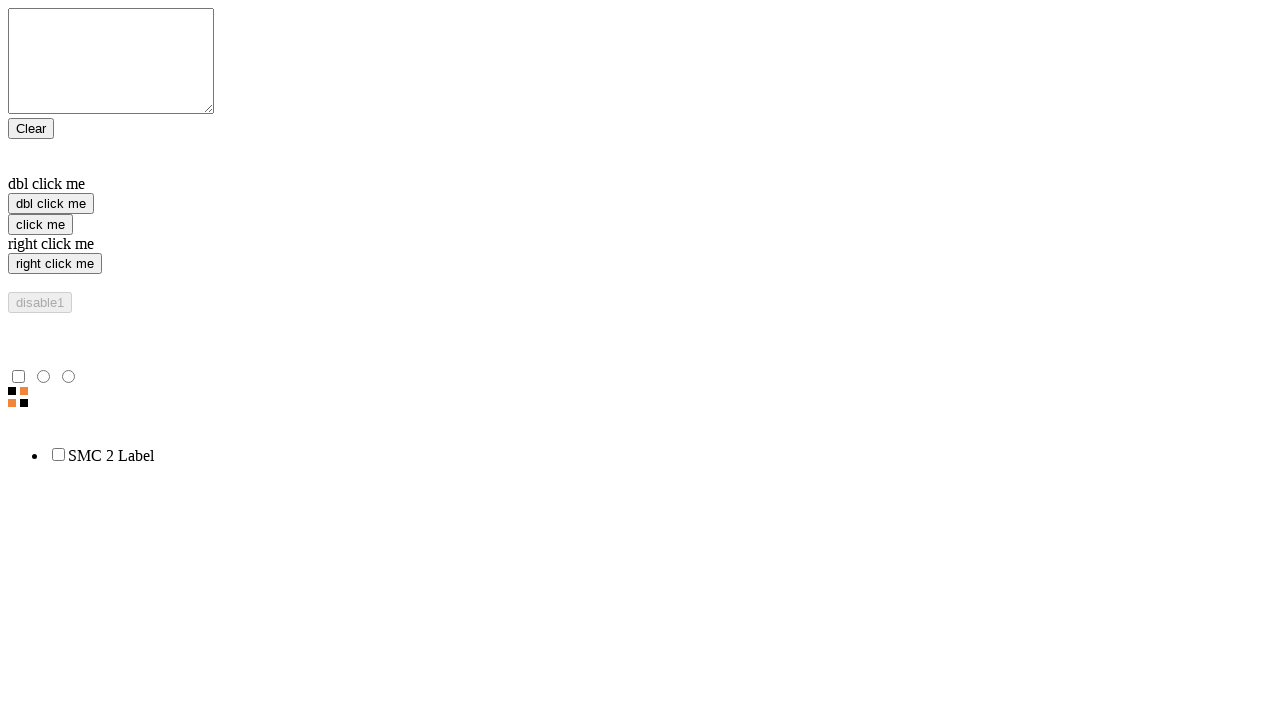

Performed single click on 'click me' button at (40, 224) on xpath=//input[@value="click me"]
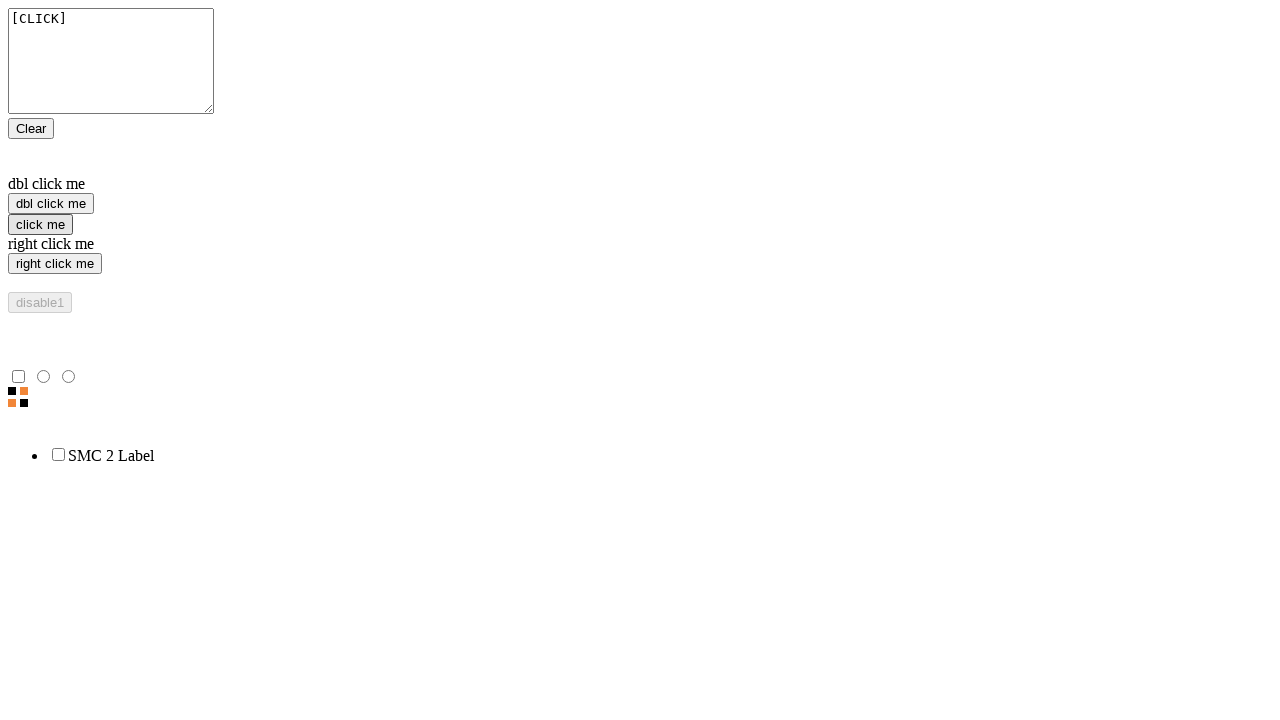

Performed right-click on 'right click me' button at (55, 264) on xpath=//input[@value="right click me"]
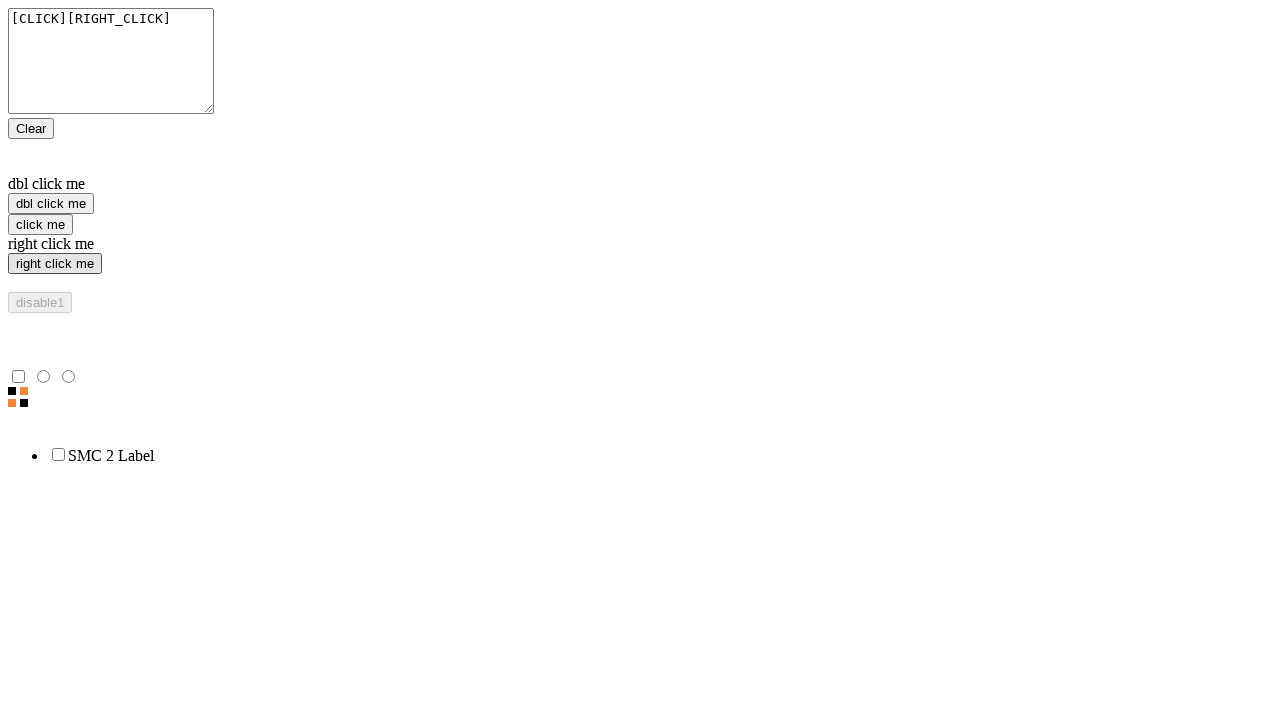

Performed double-click on 'dbl click me' button at (51, 204) on xpath=//input[@value="dbl click me"]
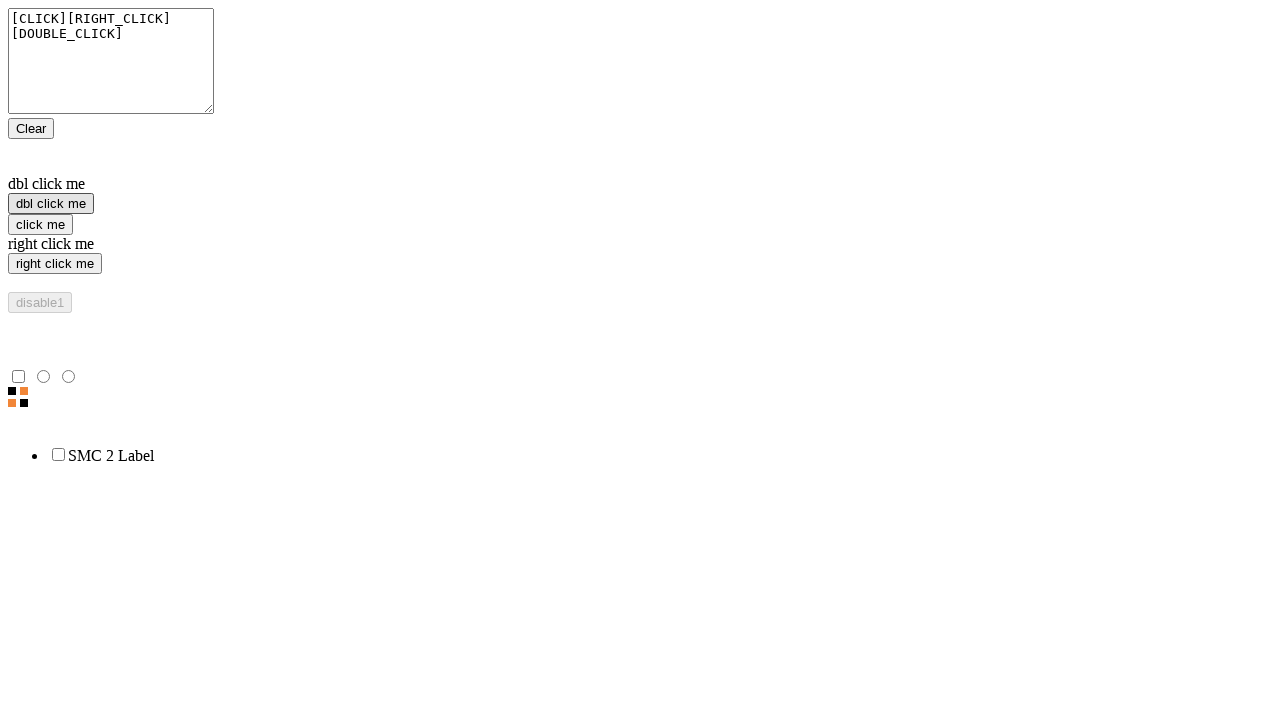

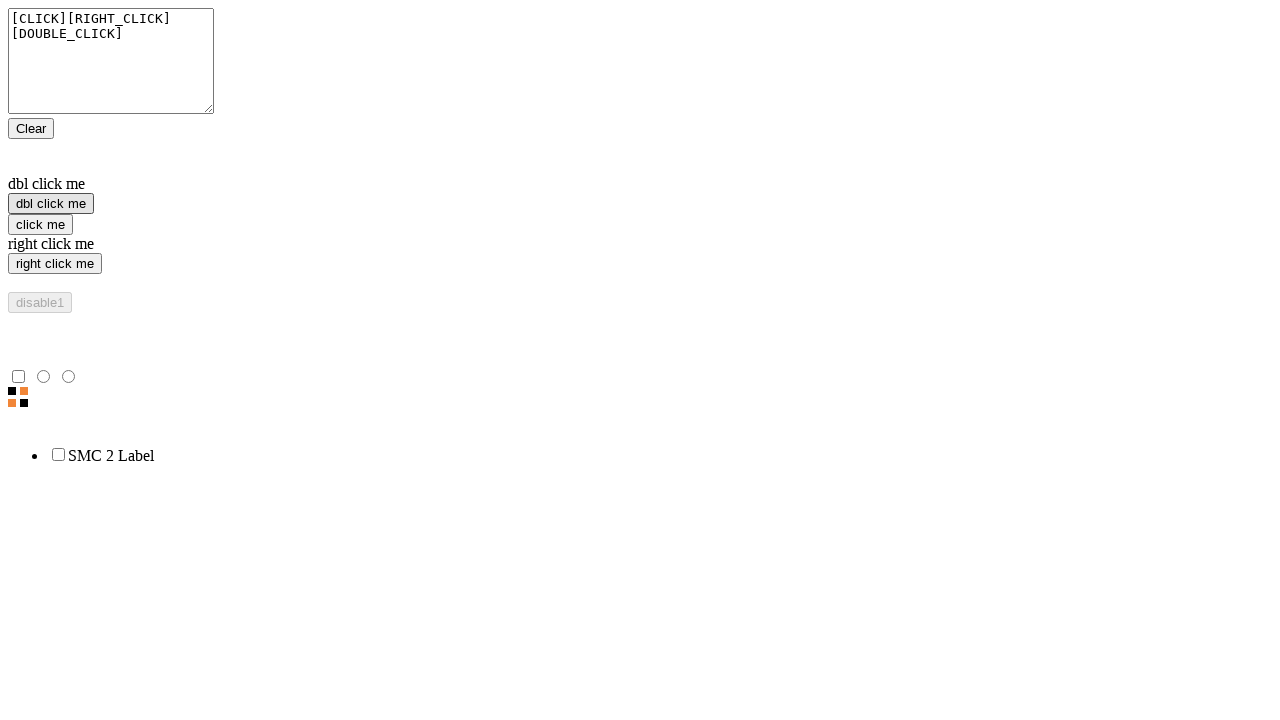